Opens the Mi (Xiaomi) smart home product page and waits briefly for the page to load

Starting URL: https://www.mi.com/in/smart-home/

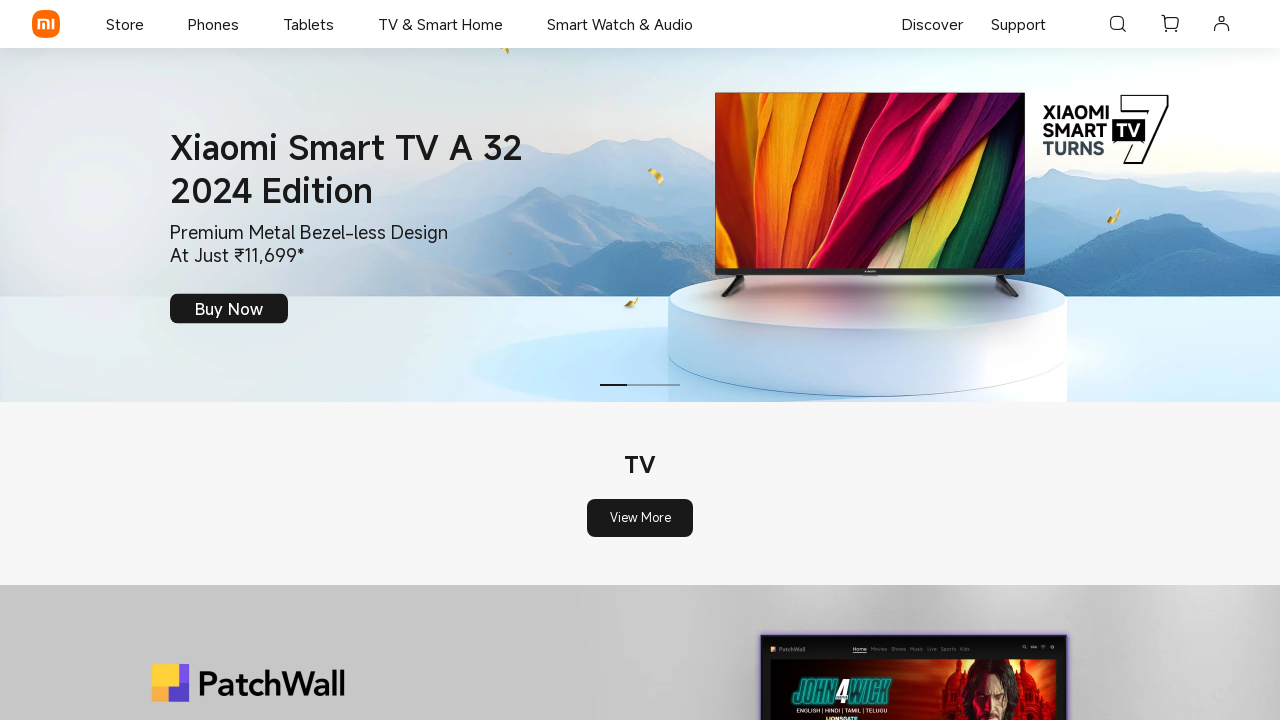

Waited for page to reach domcontentloaded state
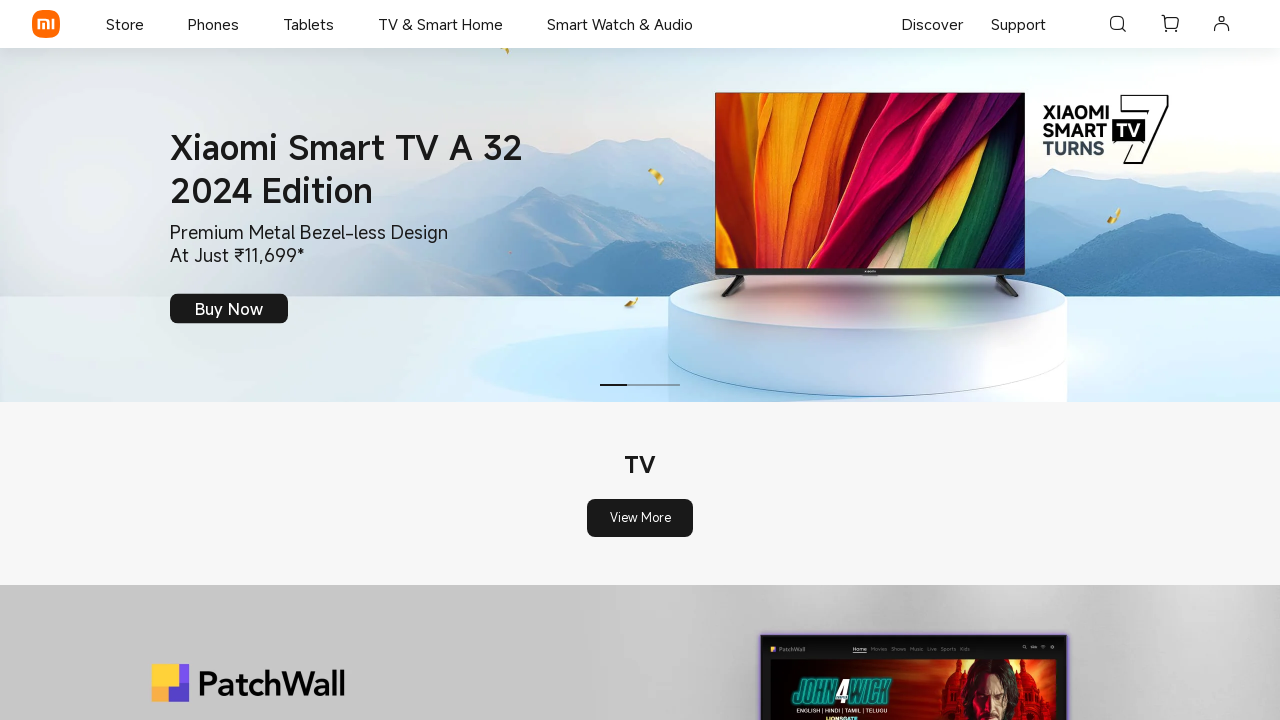

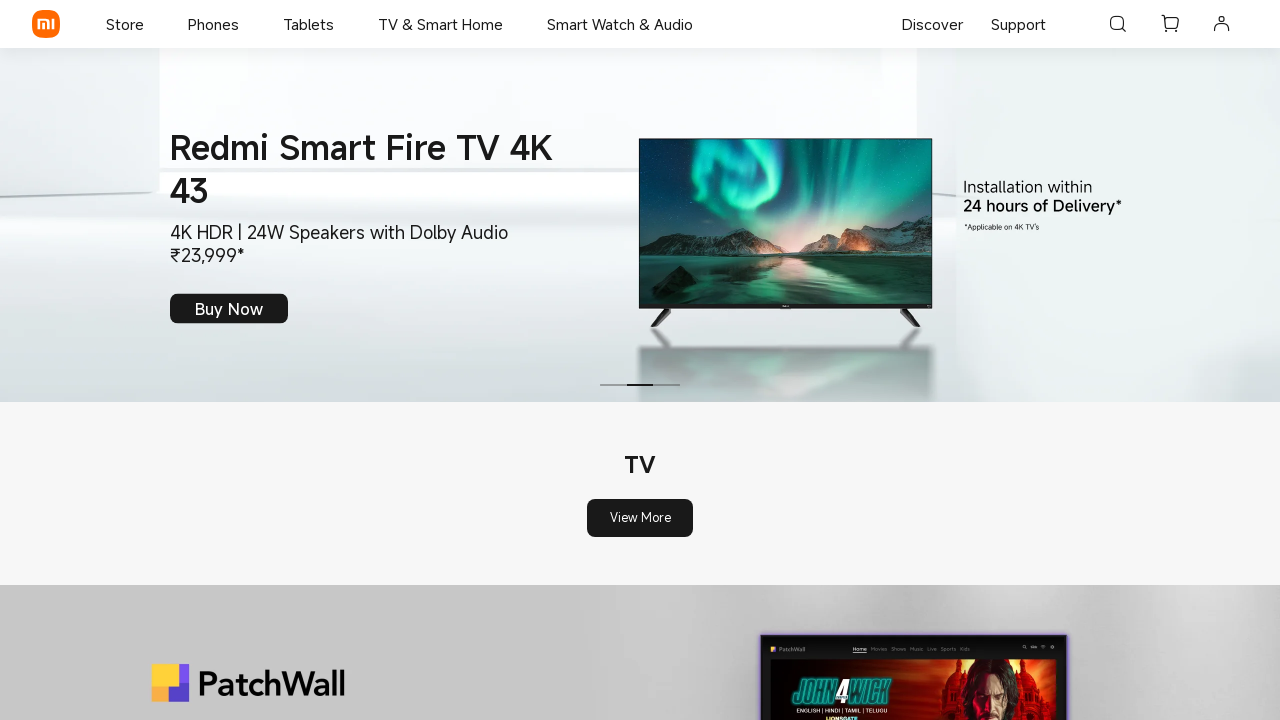